Tests dynamic loading functionality by clicking a Start button and verifying that "Hello World!" text appears after loading

Starting URL: https://the-internet.herokuapp.com/dynamic_loading/1

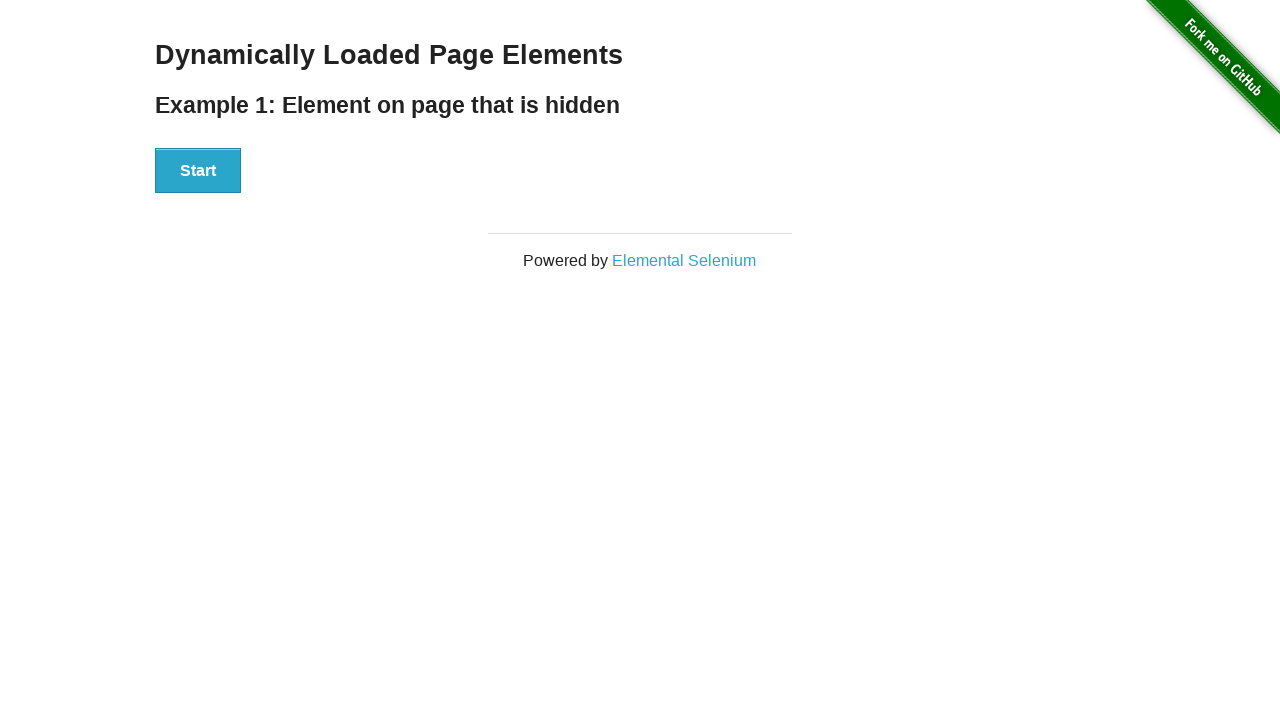

Clicked Start button to trigger dynamic loading at (198, 171) on xpath=//button
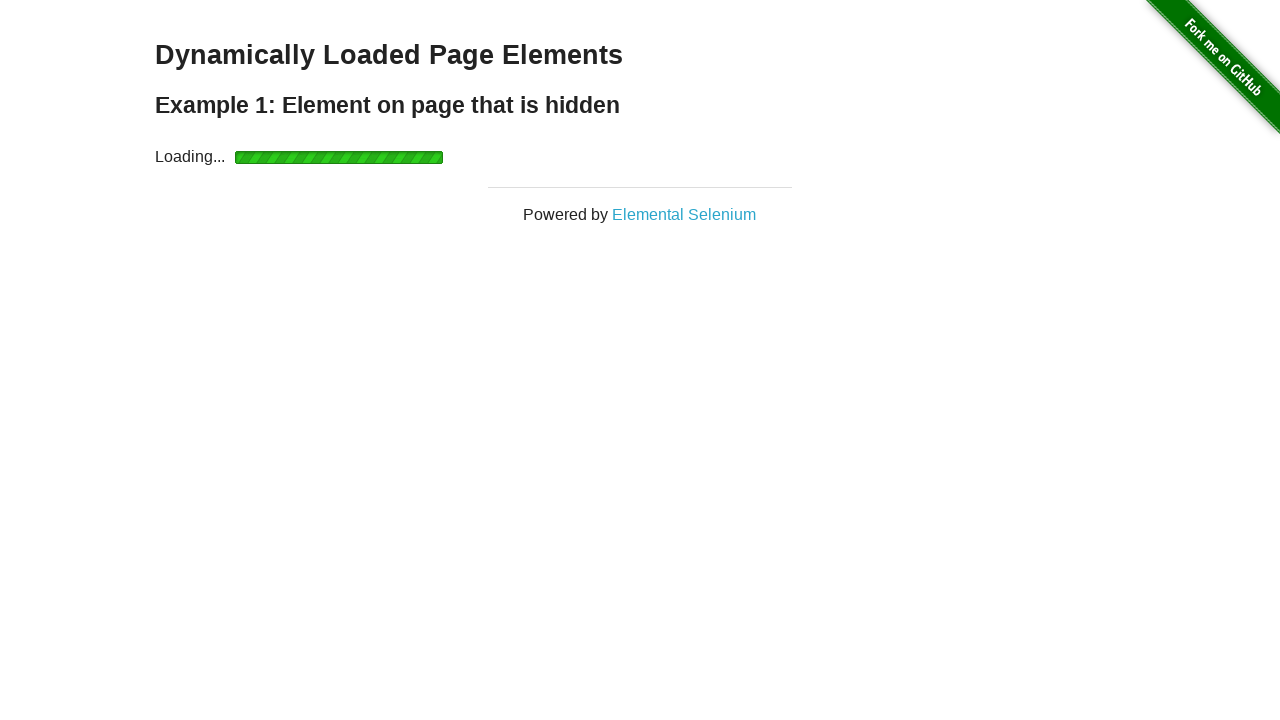

Waited for 'Hello World!' text to appear after dynamic loading completed
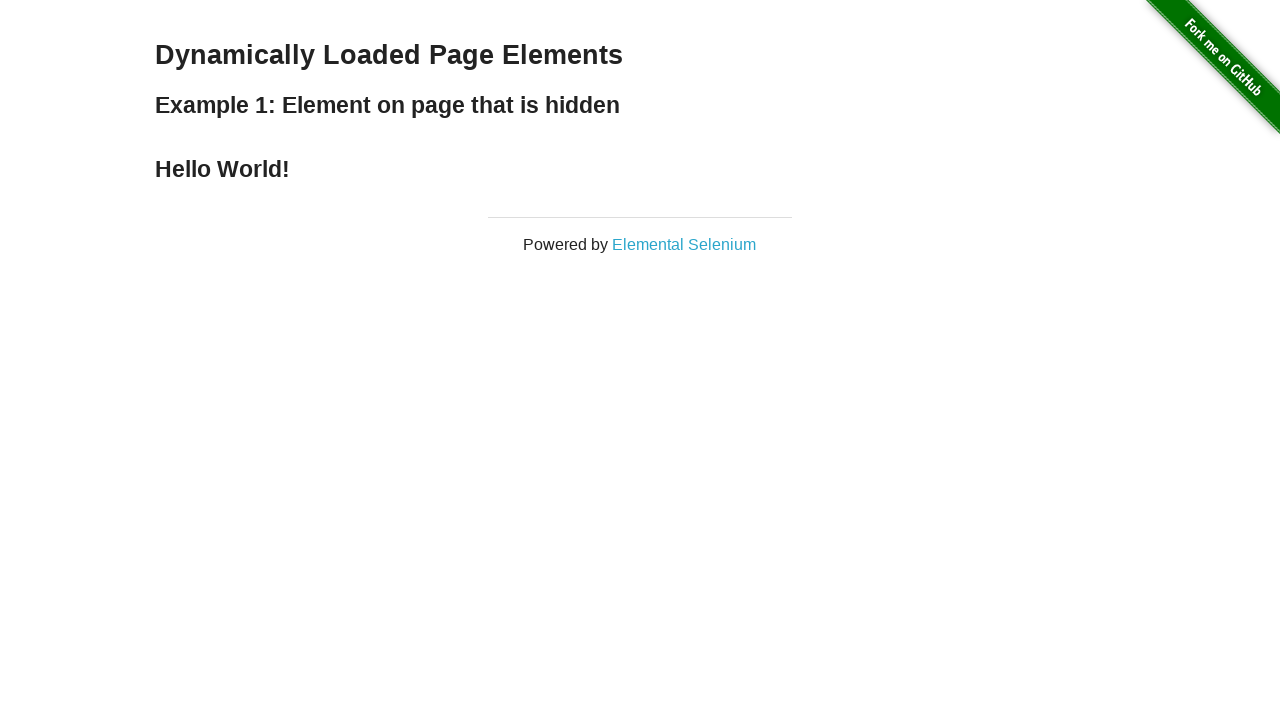

Located the 'Hello World!' element
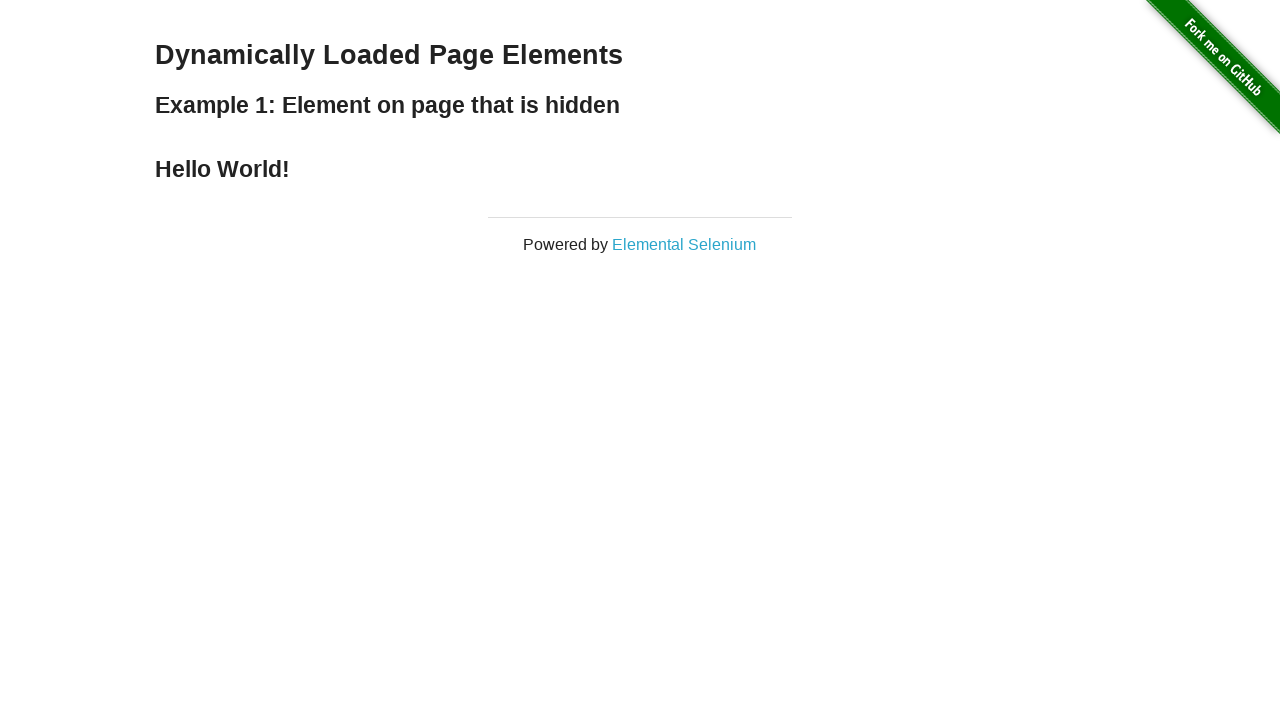

Verified that the element contains 'Hello World!' text
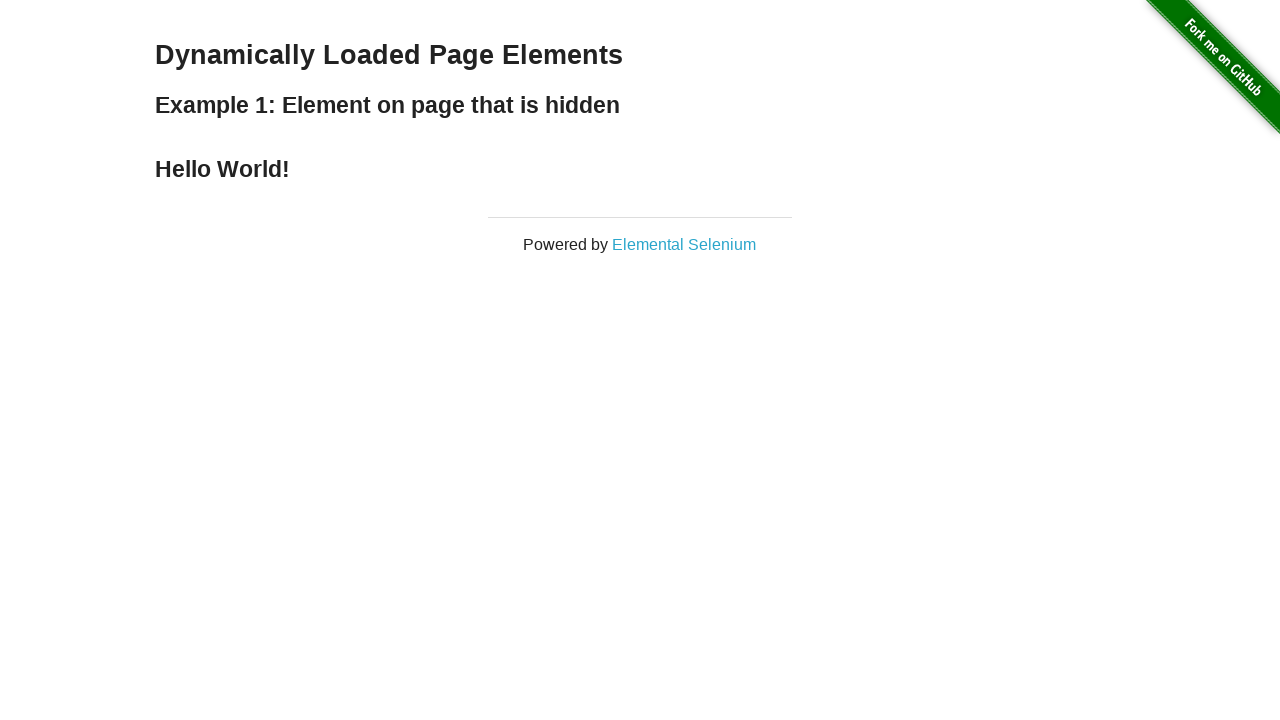

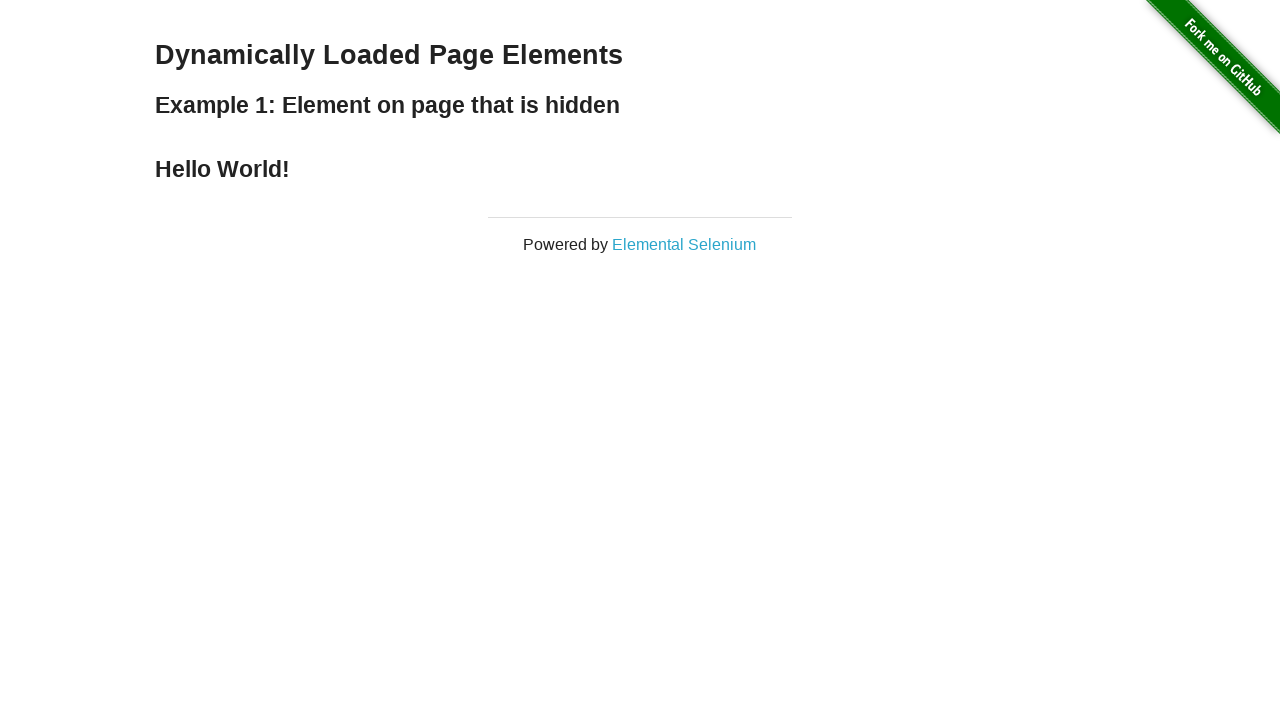